Tests footer link navigation by opening each link in the first footer column in a new tab using keyboard shortcuts and switching between tabs

Starting URL: https://www.rahulshettyacademy.com/AutomationPractice/

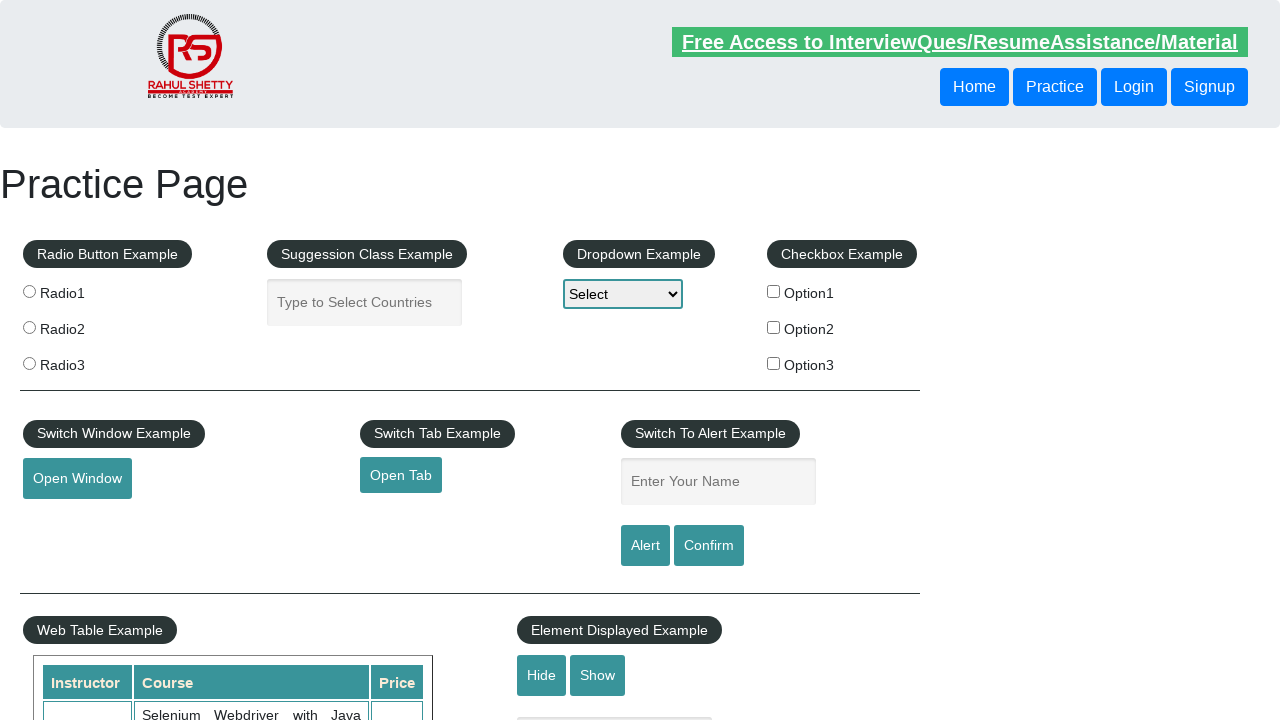

Located footer section with ID 'gf-BIG'
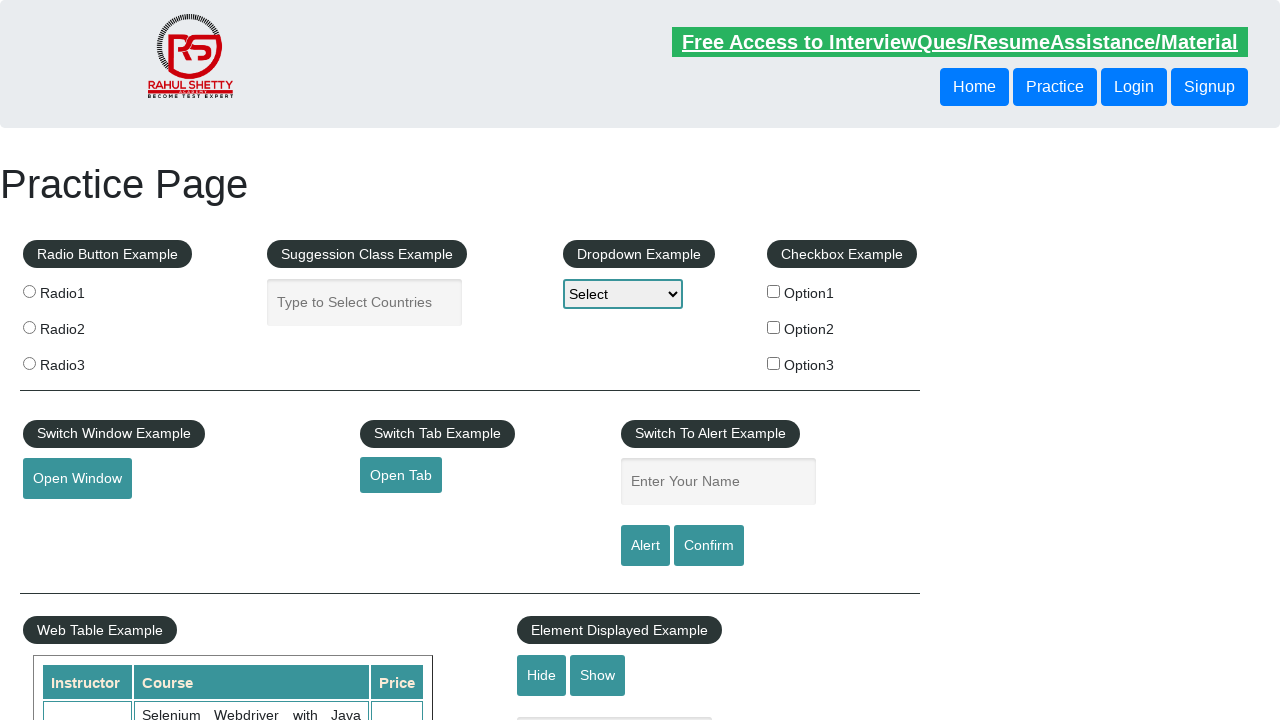

Located first column of footer links
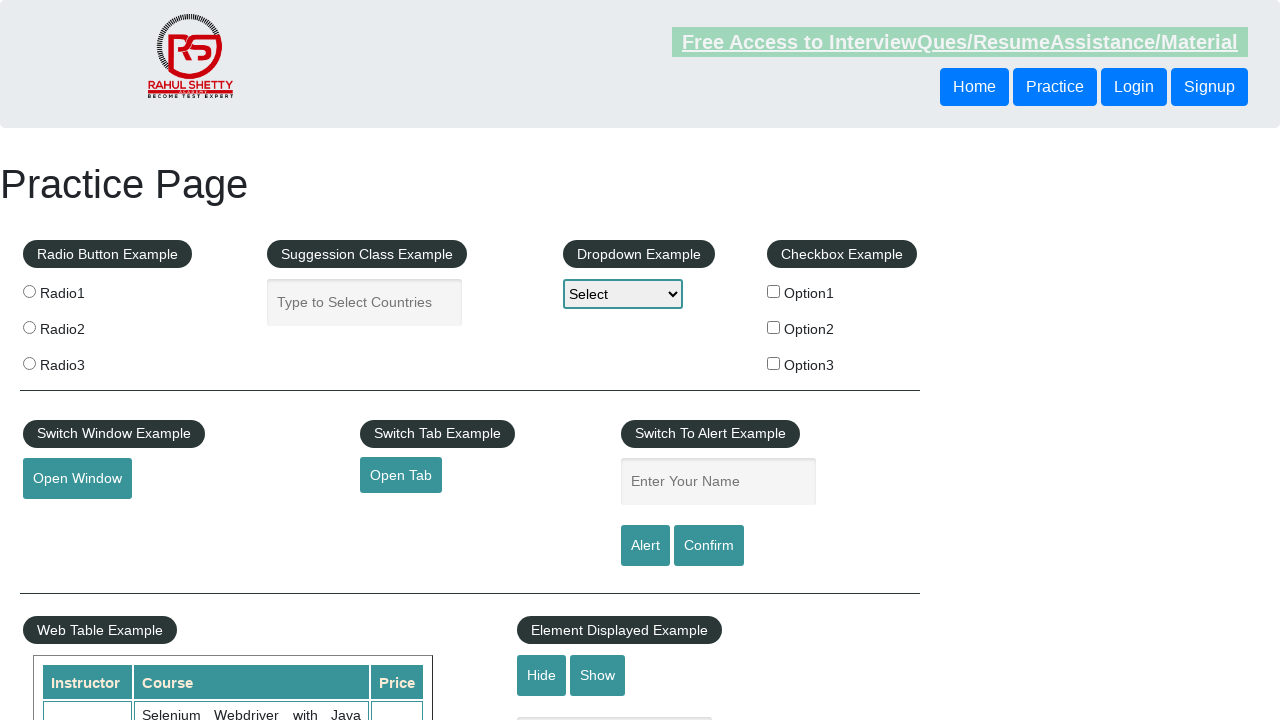

Found 5 links in first footer column
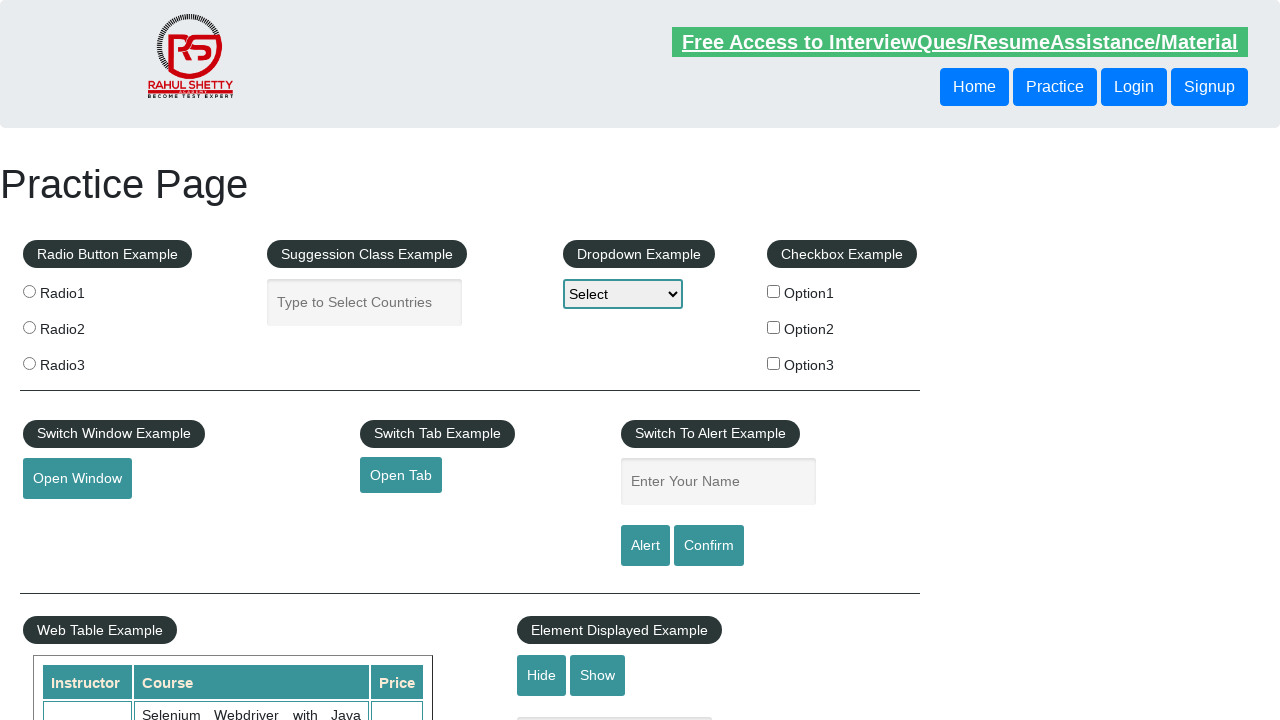

Opened footer link 1 in new tab using Ctrl+Click at (68, 520) on tbody tr td:nth-child(1) ul:nth-child(1) >> a >> nth=1
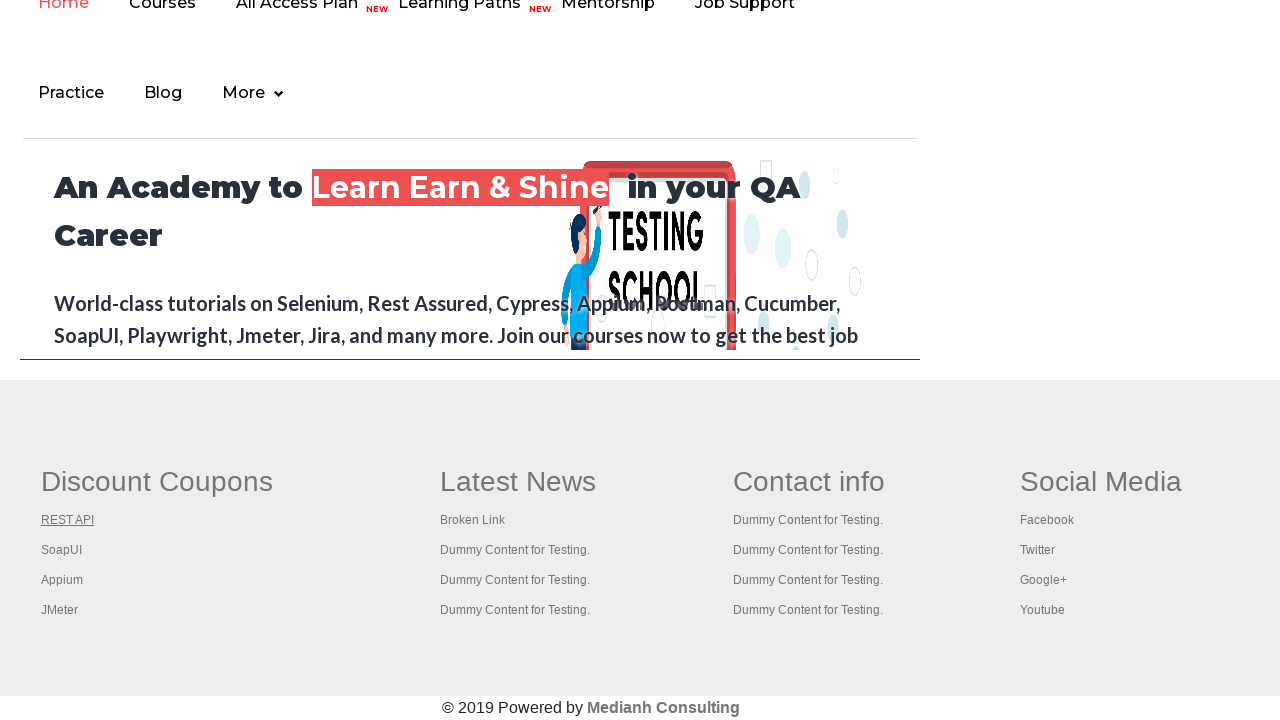

Waited 1 second between opening tabs
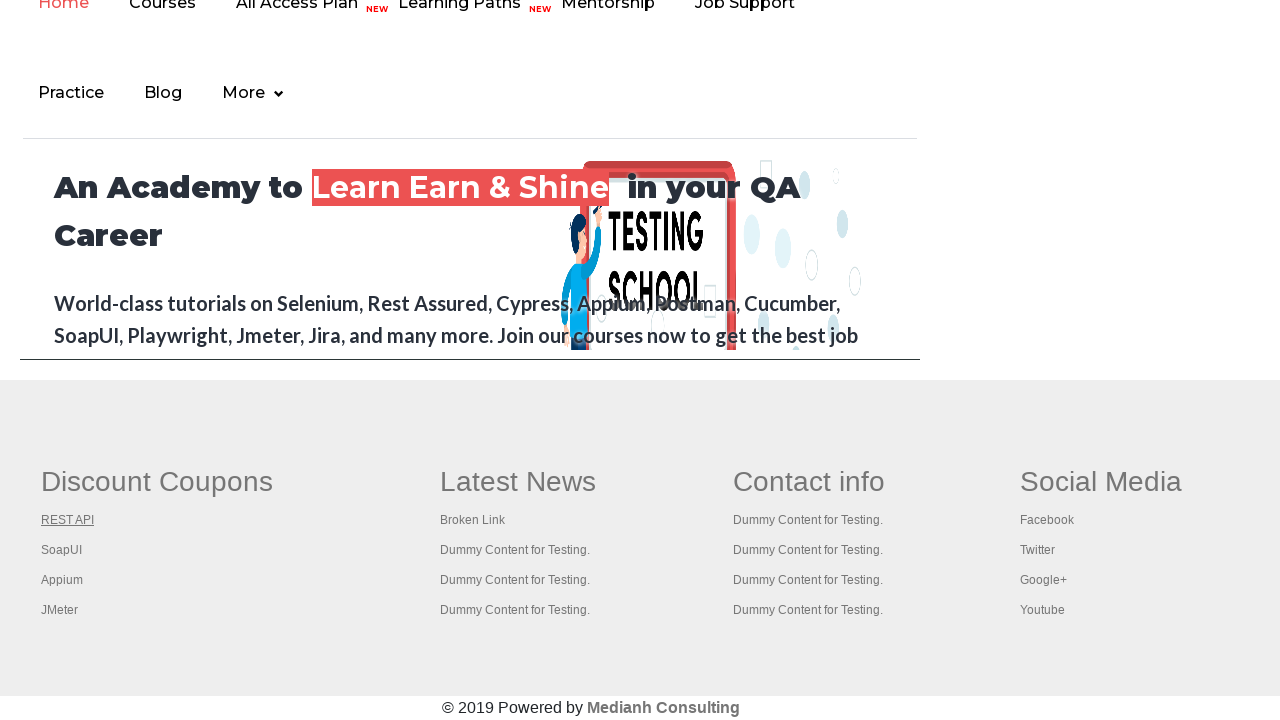

Opened footer link 2 in new tab using Ctrl+Click at (62, 550) on tbody tr td:nth-child(1) ul:nth-child(1) >> a >> nth=2
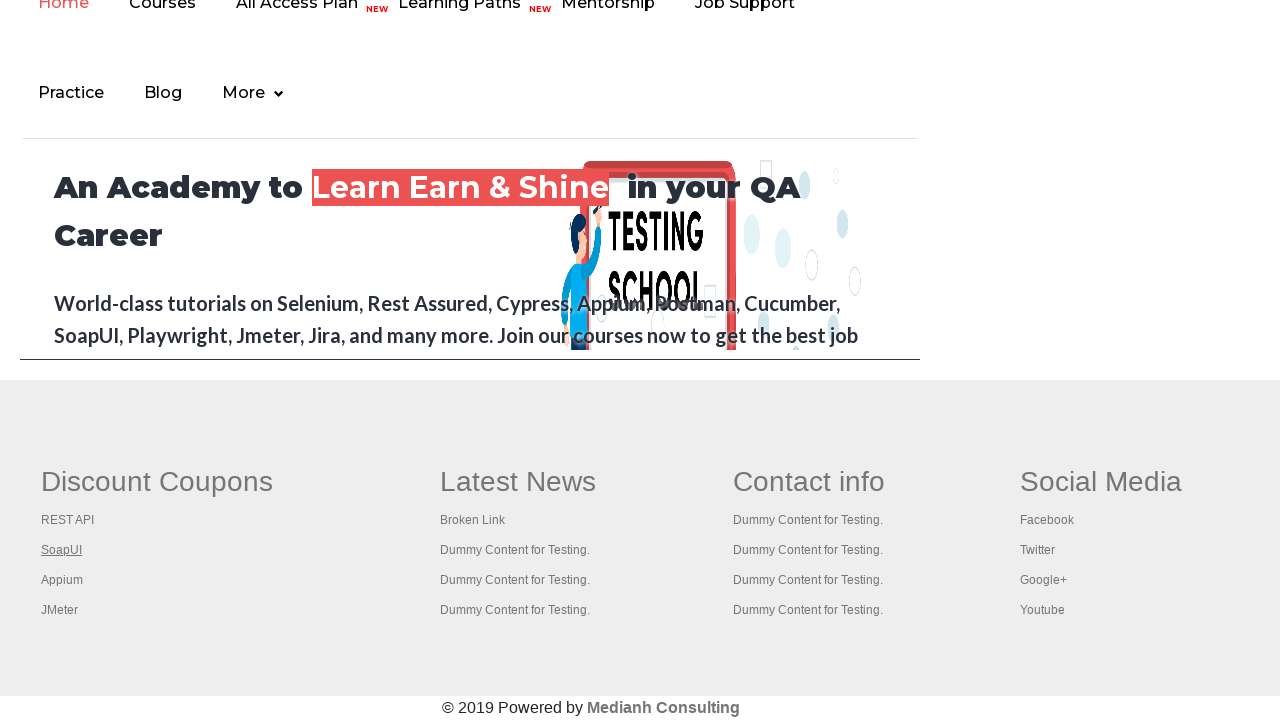

Waited 1 second between opening tabs
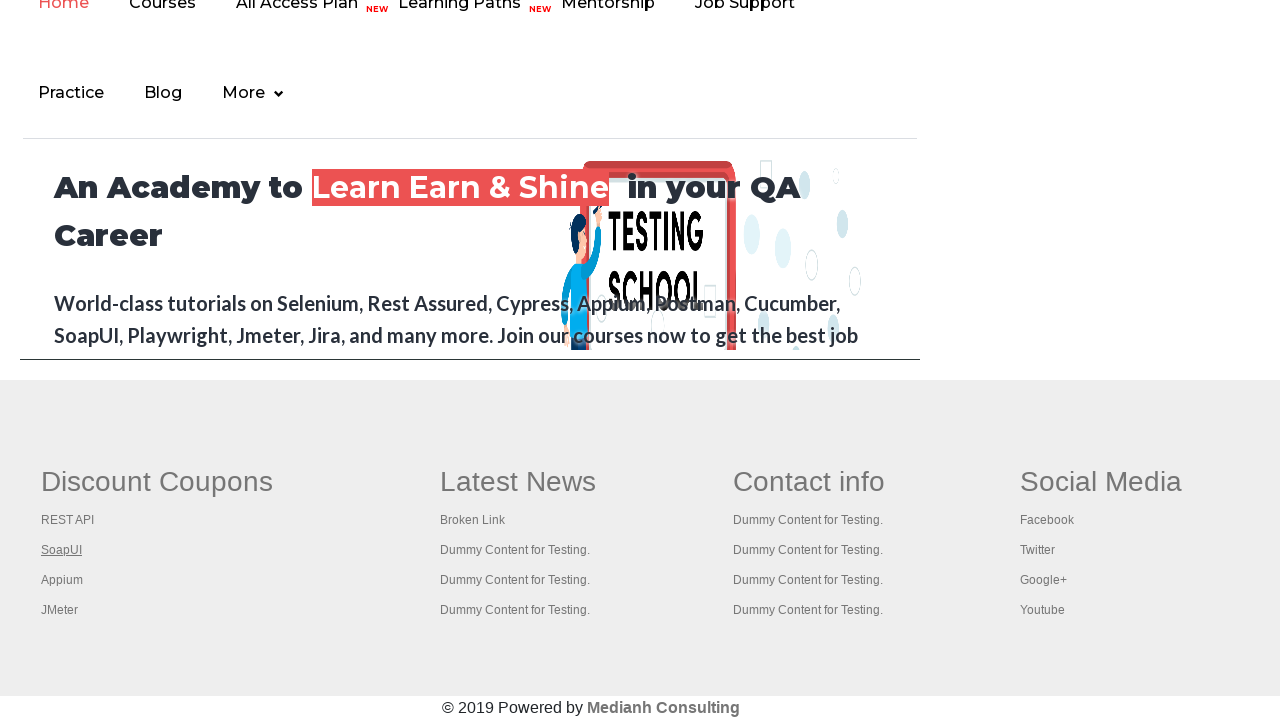

Opened footer link 3 in new tab using Ctrl+Click at (62, 580) on tbody tr td:nth-child(1) ul:nth-child(1) >> a >> nth=3
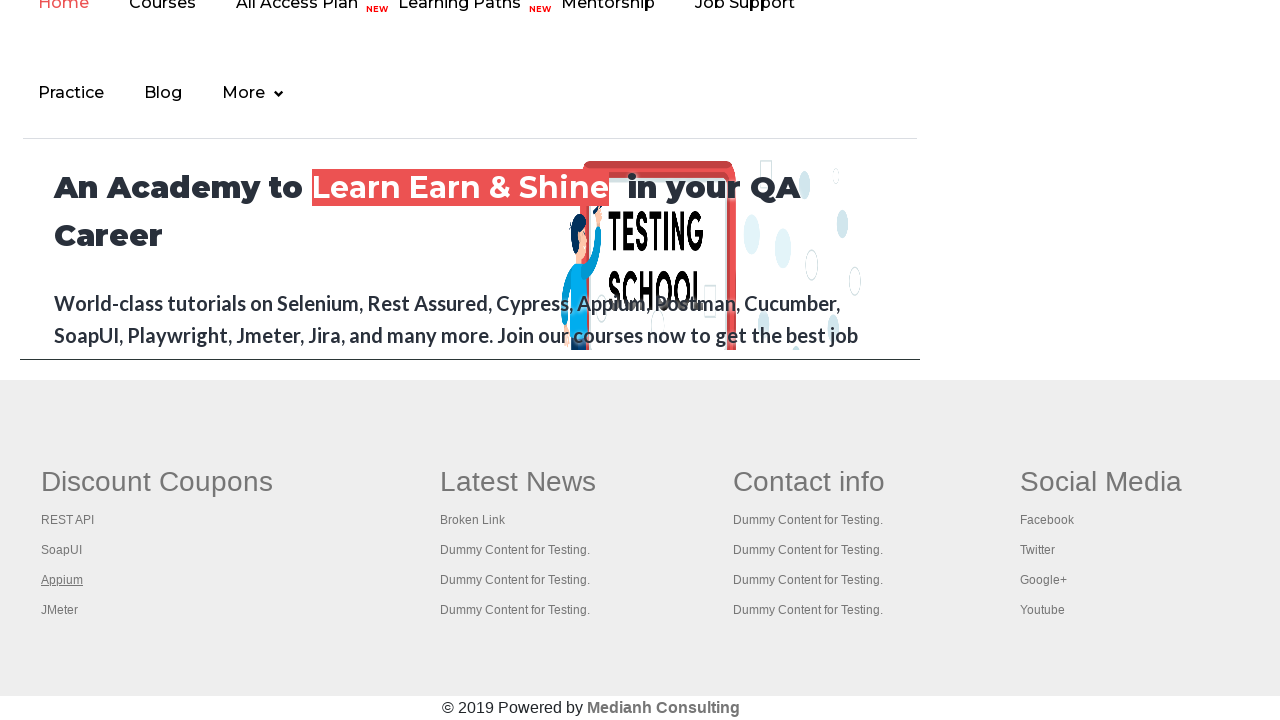

Waited 1 second between opening tabs
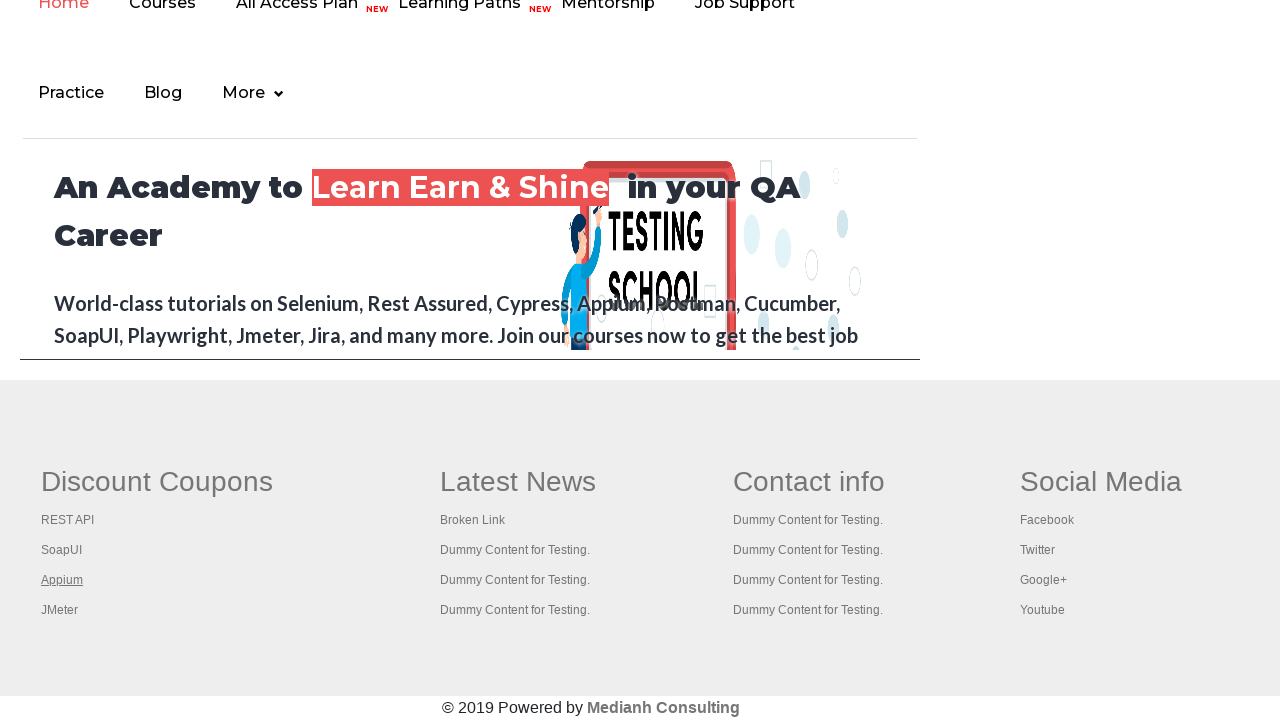

Opened footer link 4 in new tab using Ctrl+Click at (60, 610) on tbody tr td:nth-child(1) ul:nth-child(1) >> a >> nth=4
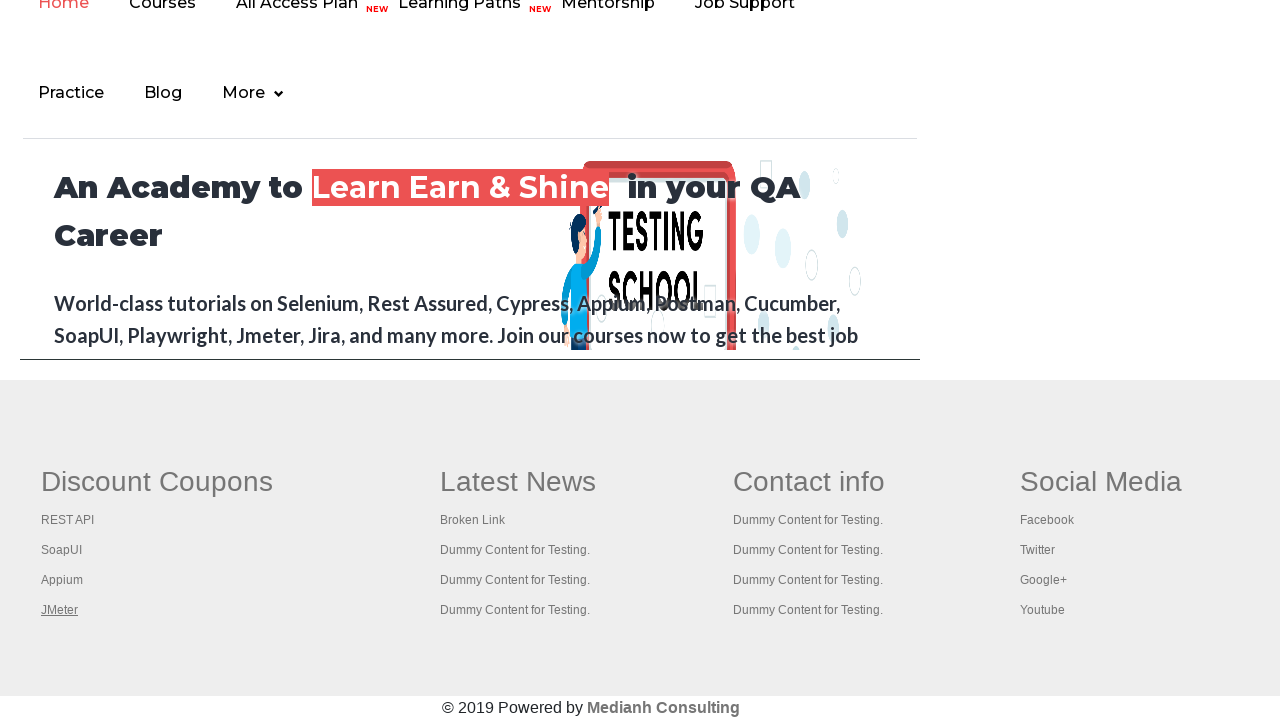

Waited 1 second between opening tabs
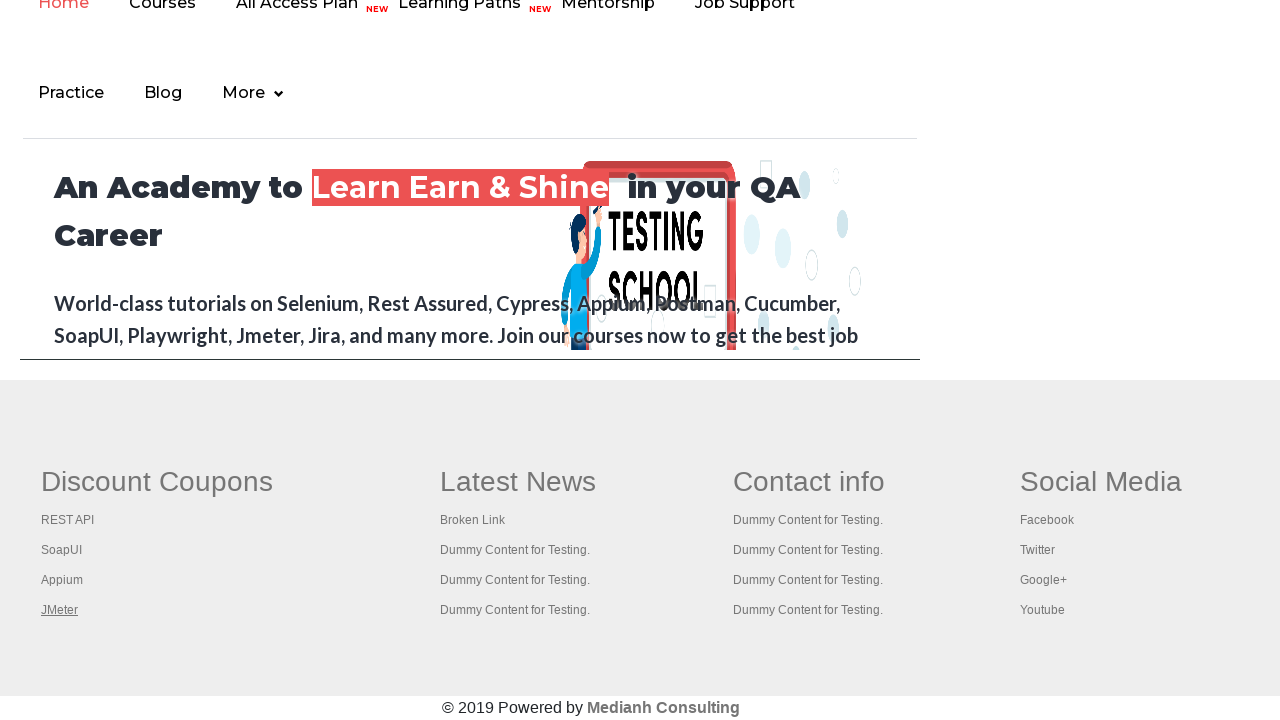

Retrieved 5 open tabs from context
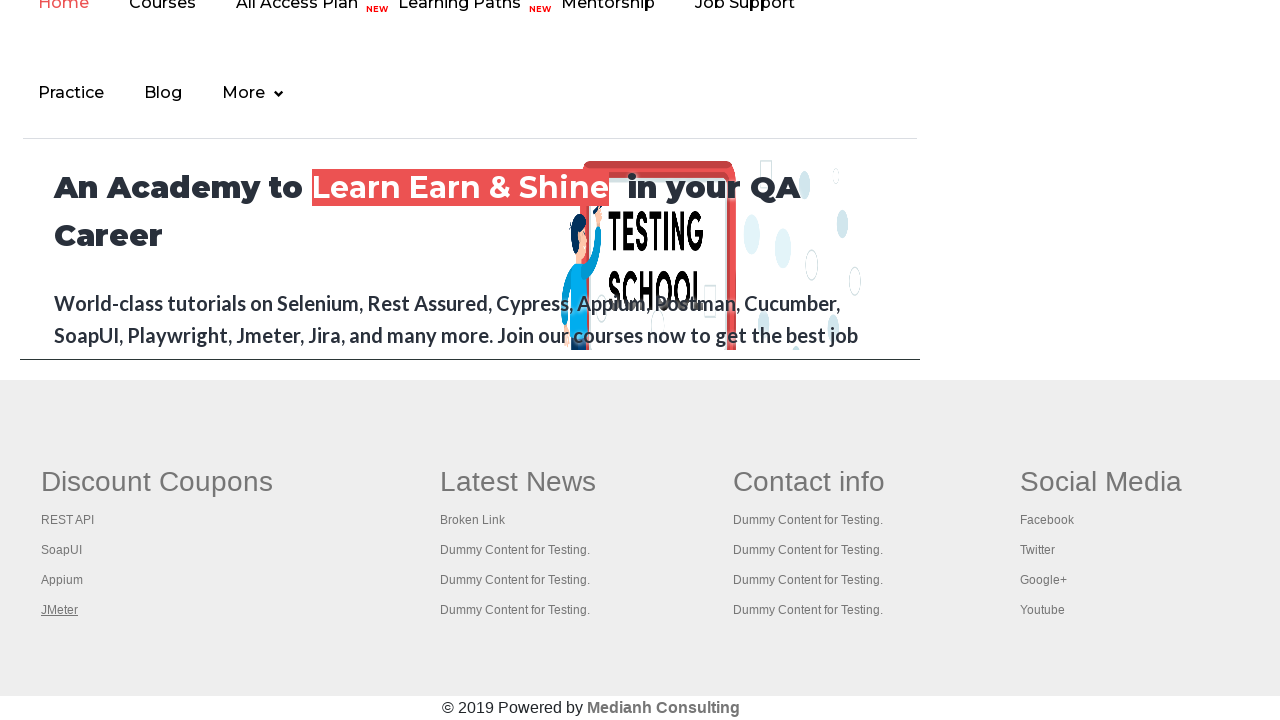

Switched to next tab
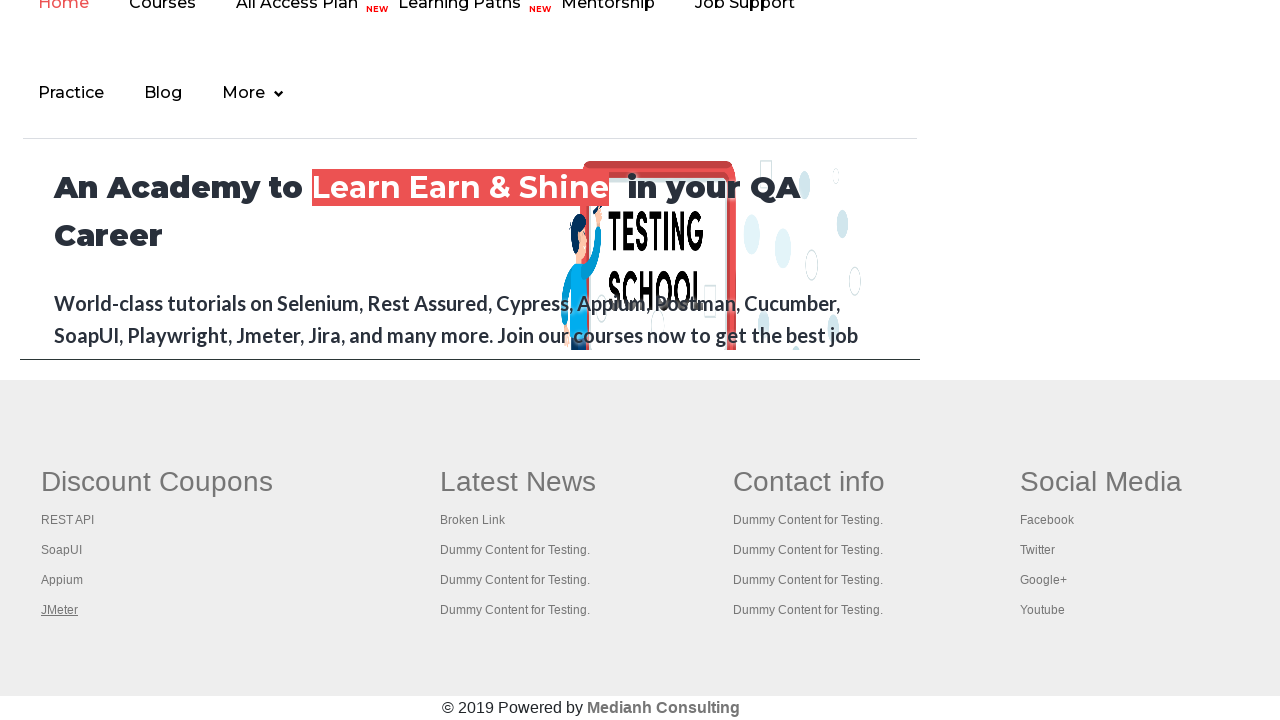

Tab loaded successfully (domcontentloaded state)
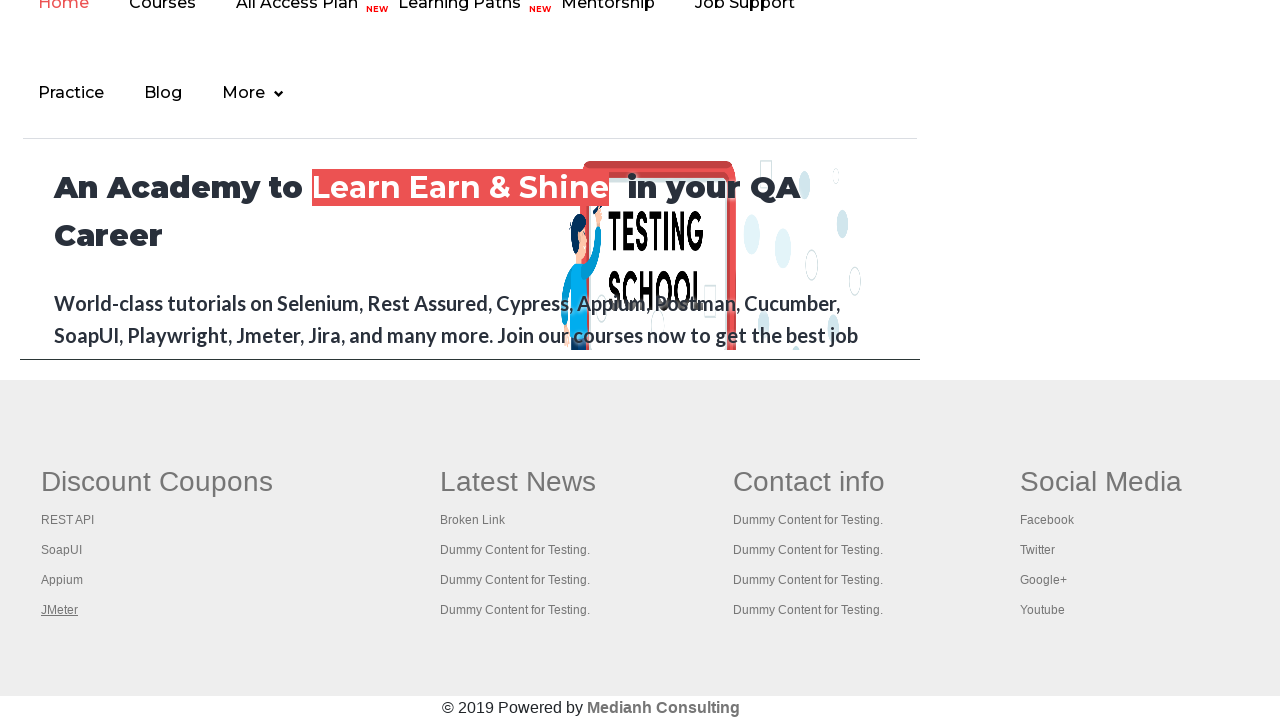

Switched to next tab
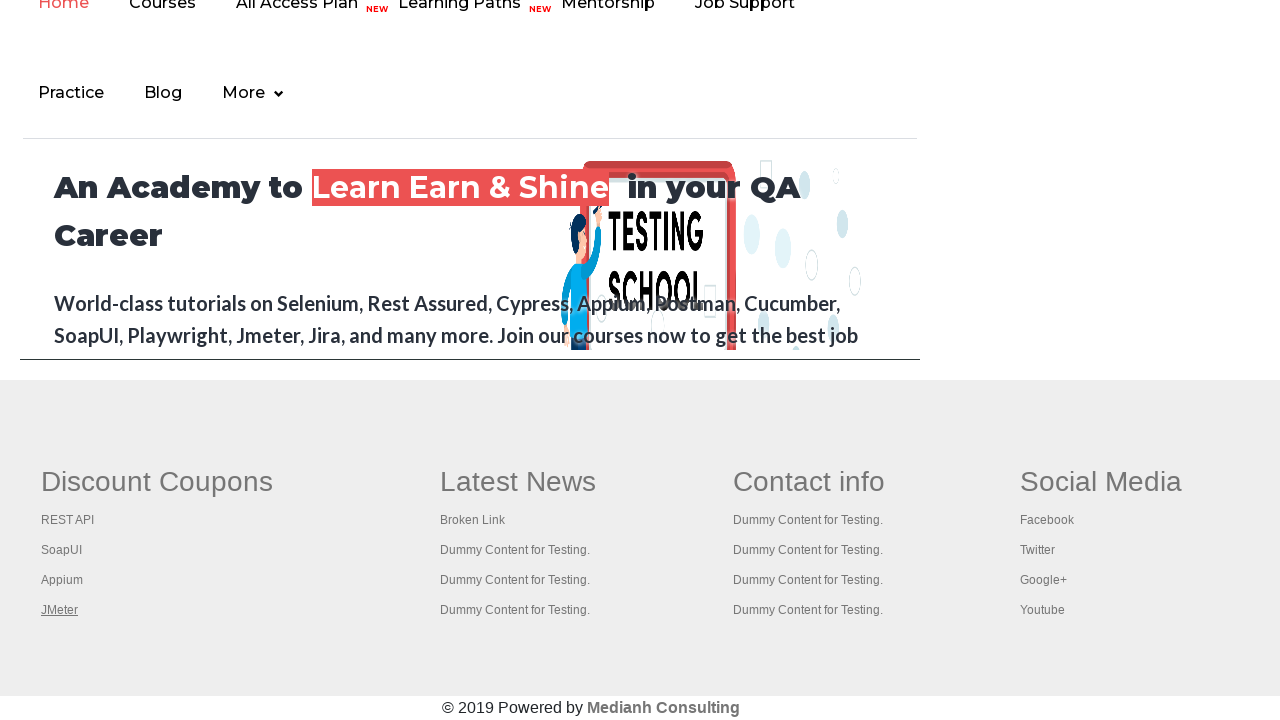

Tab loaded successfully (domcontentloaded state)
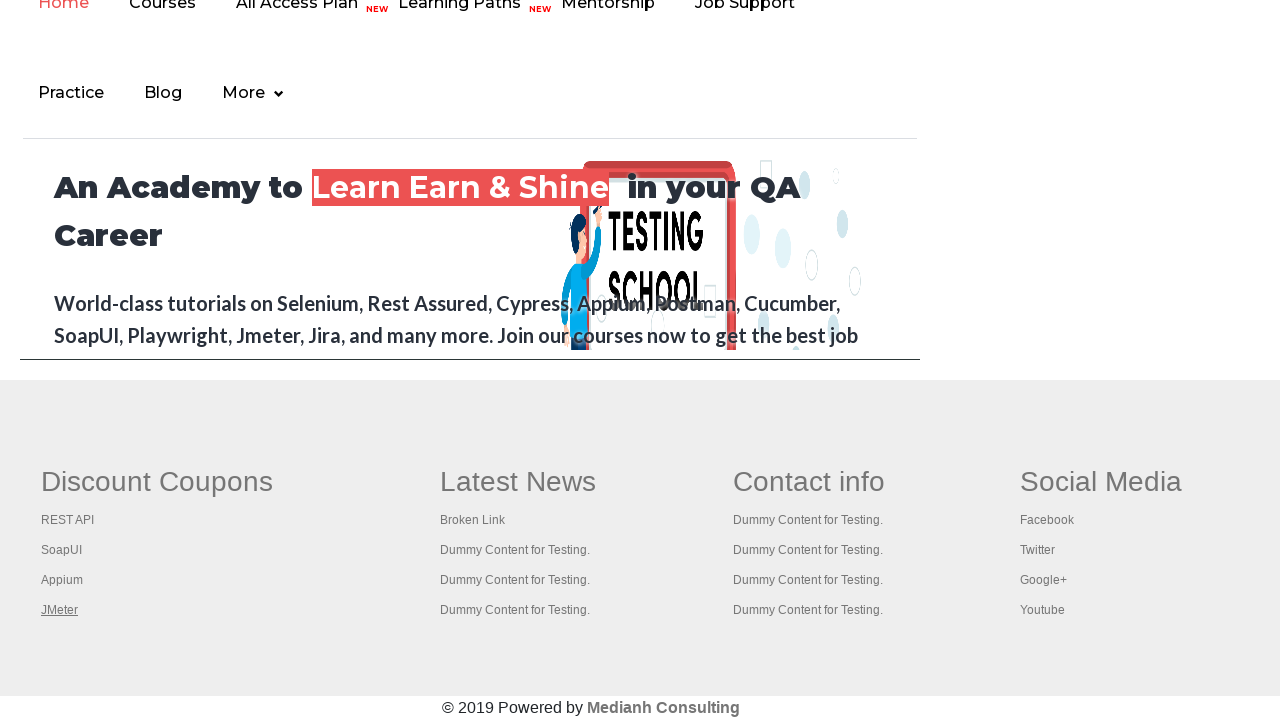

Switched to next tab
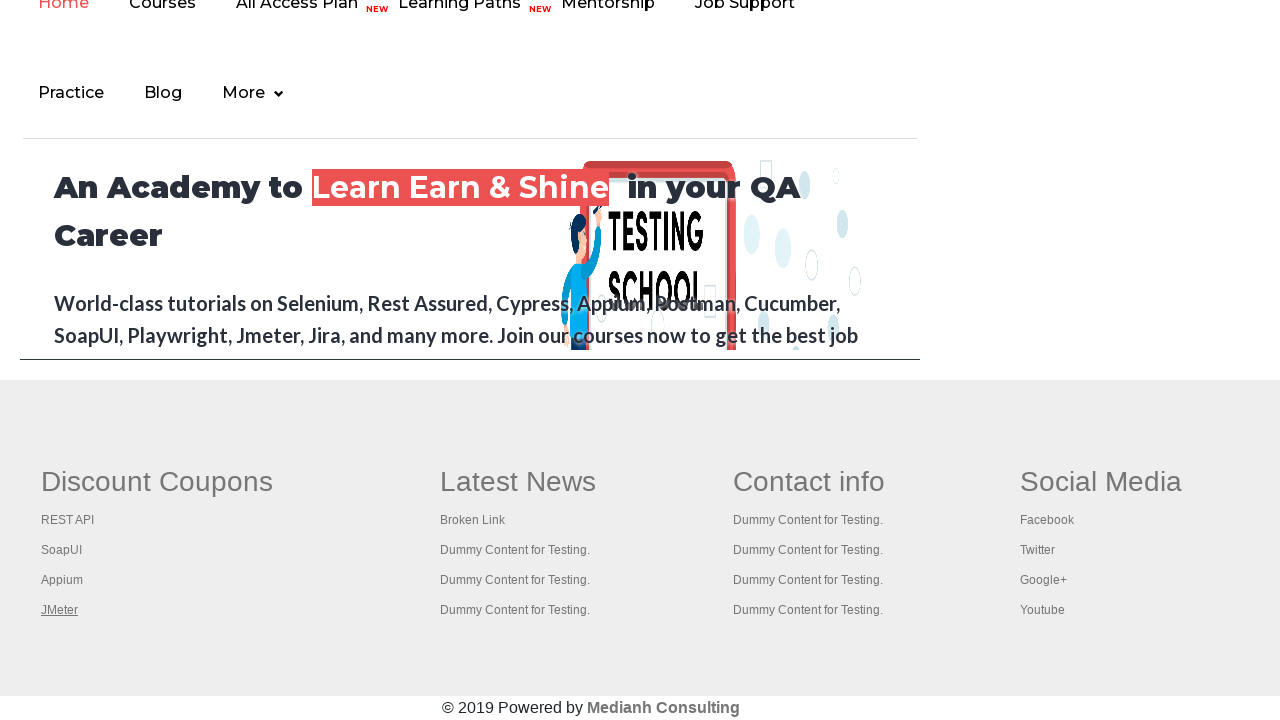

Tab loaded successfully (domcontentloaded state)
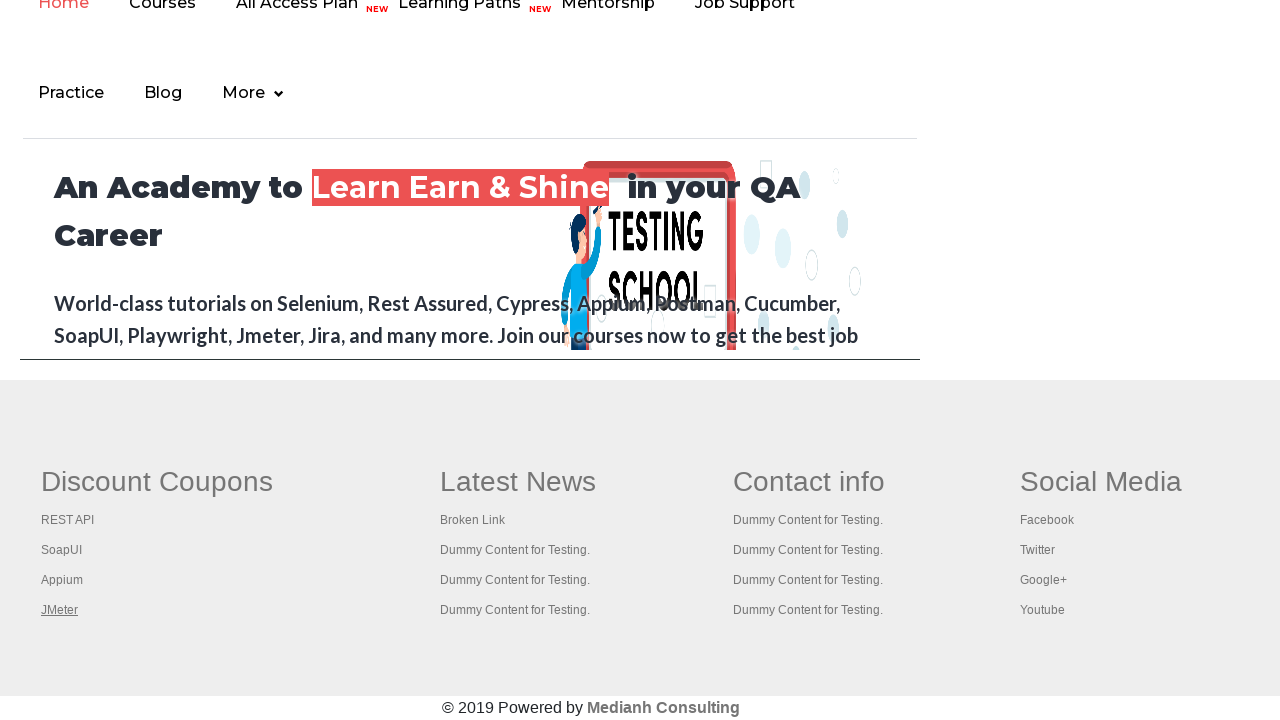

Switched to next tab
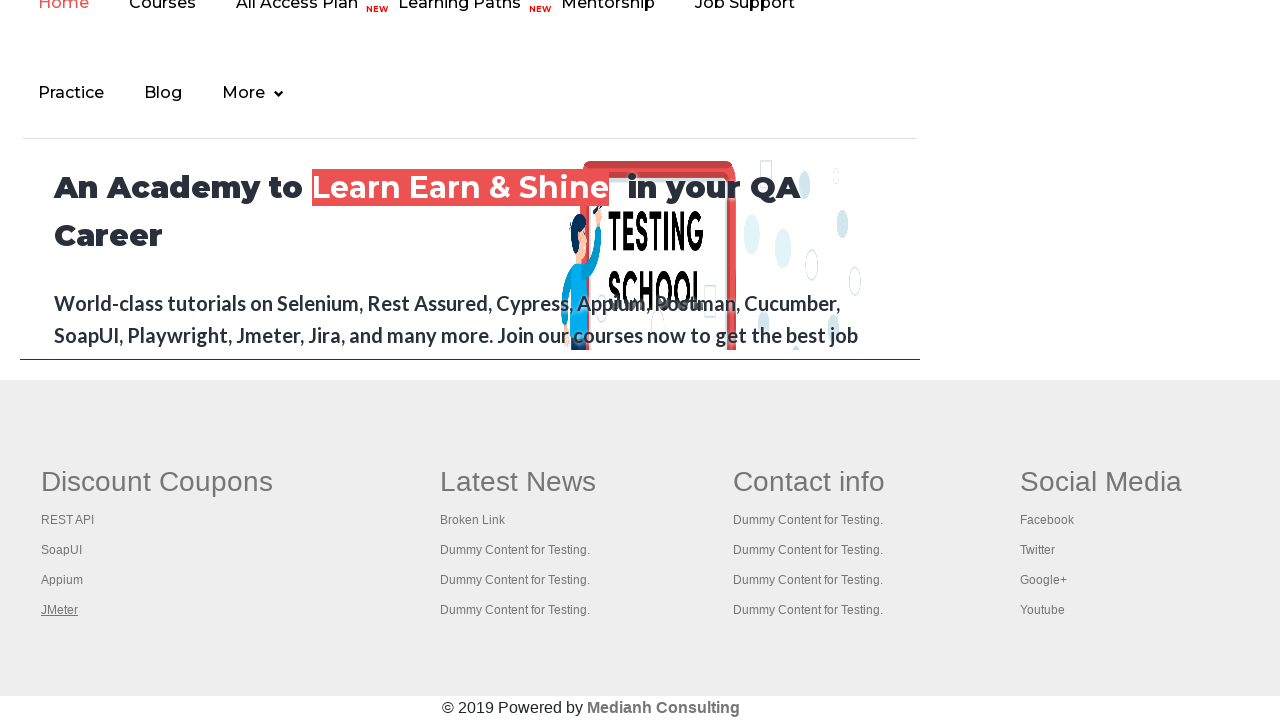

Tab loaded successfully (domcontentloaded state)
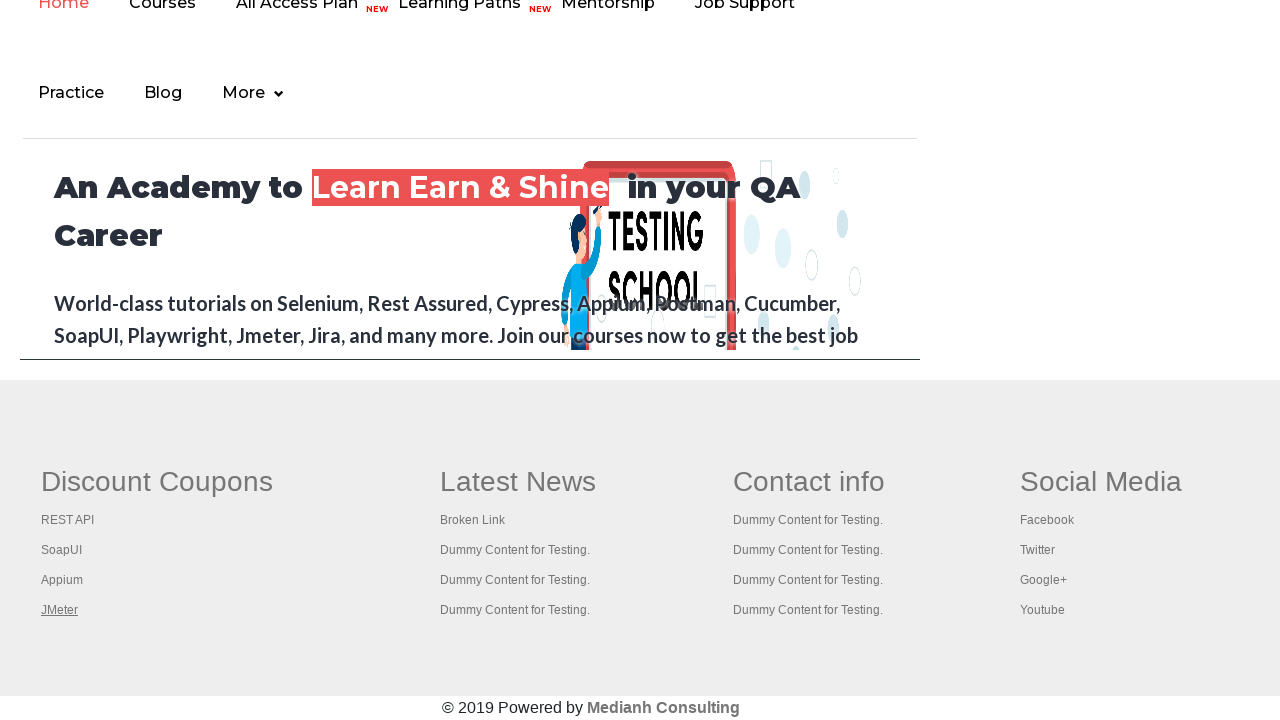

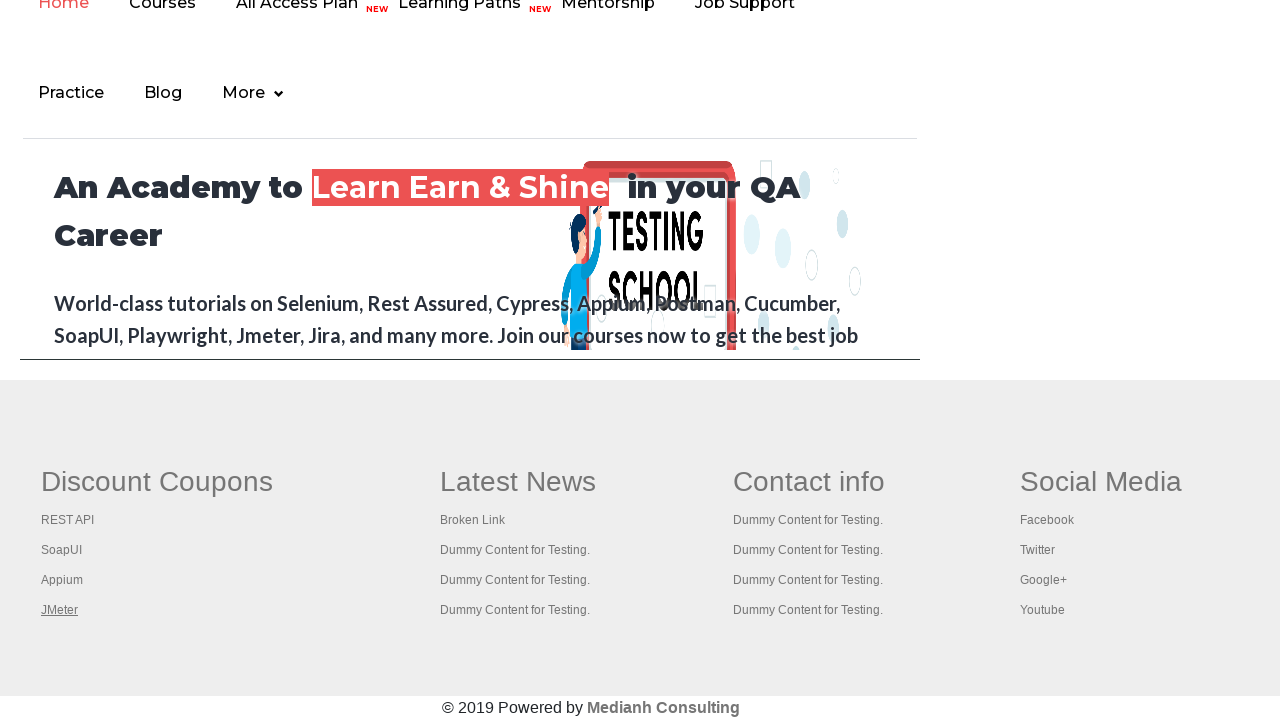